Navigates to Python.org homepage and verifies the page title is correct

Starting URL: https://www.python.org/

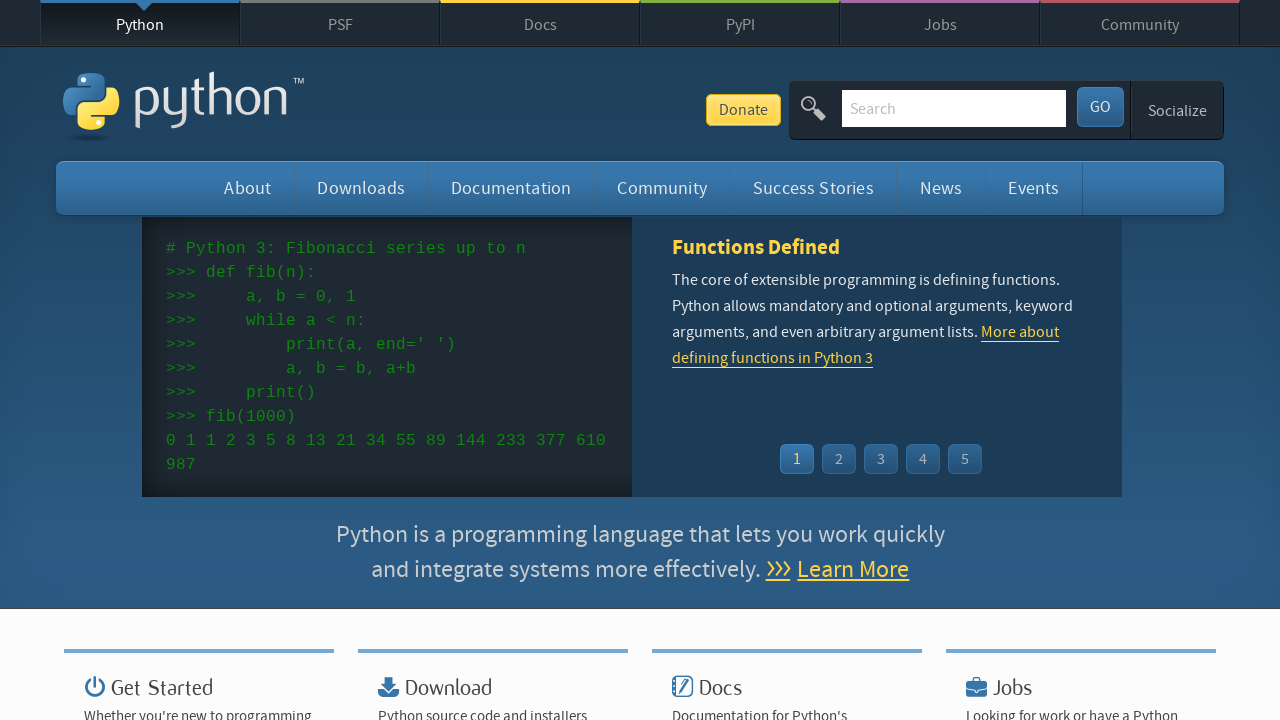

Navigated to Python.org homepage
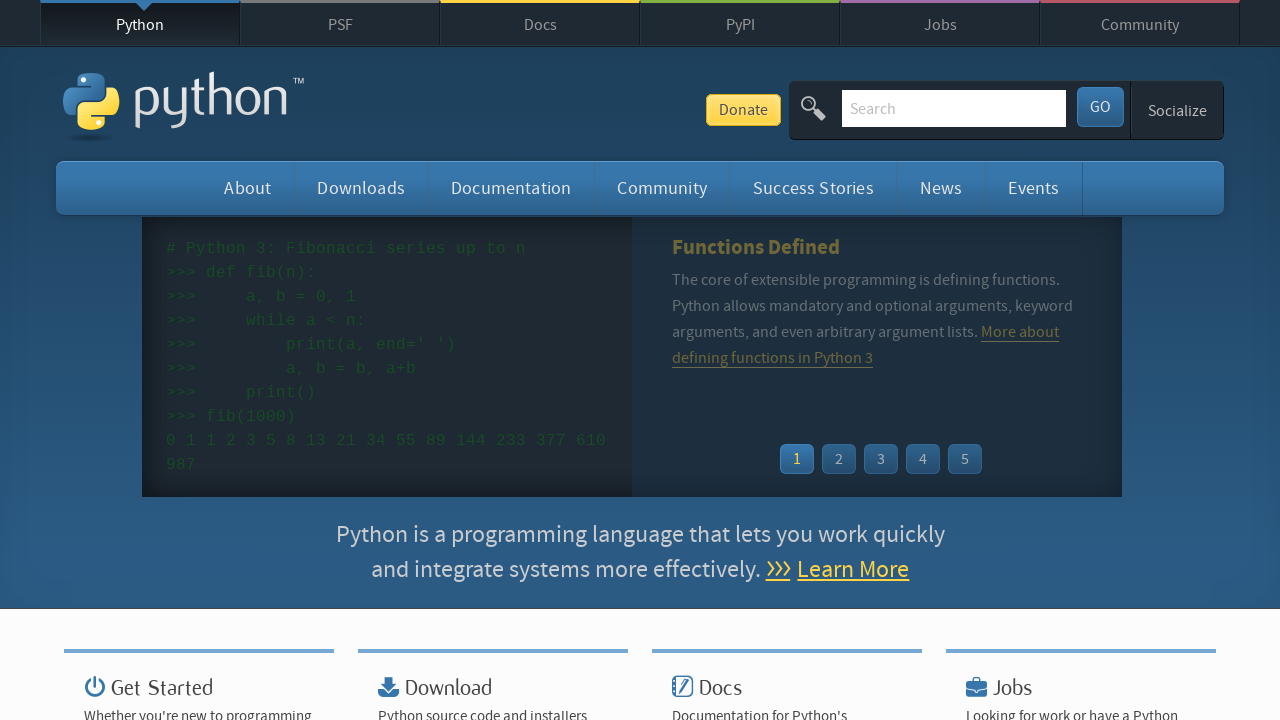

Verified page title is 'Welcome to Python.org'
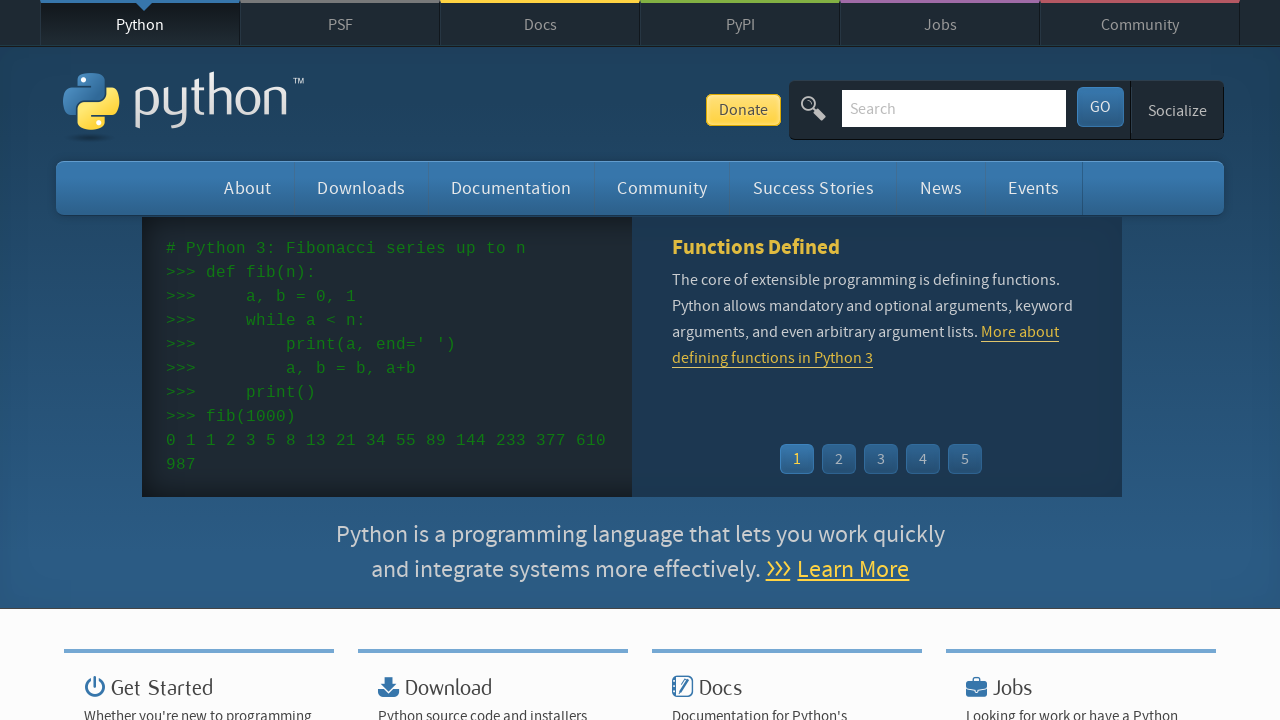

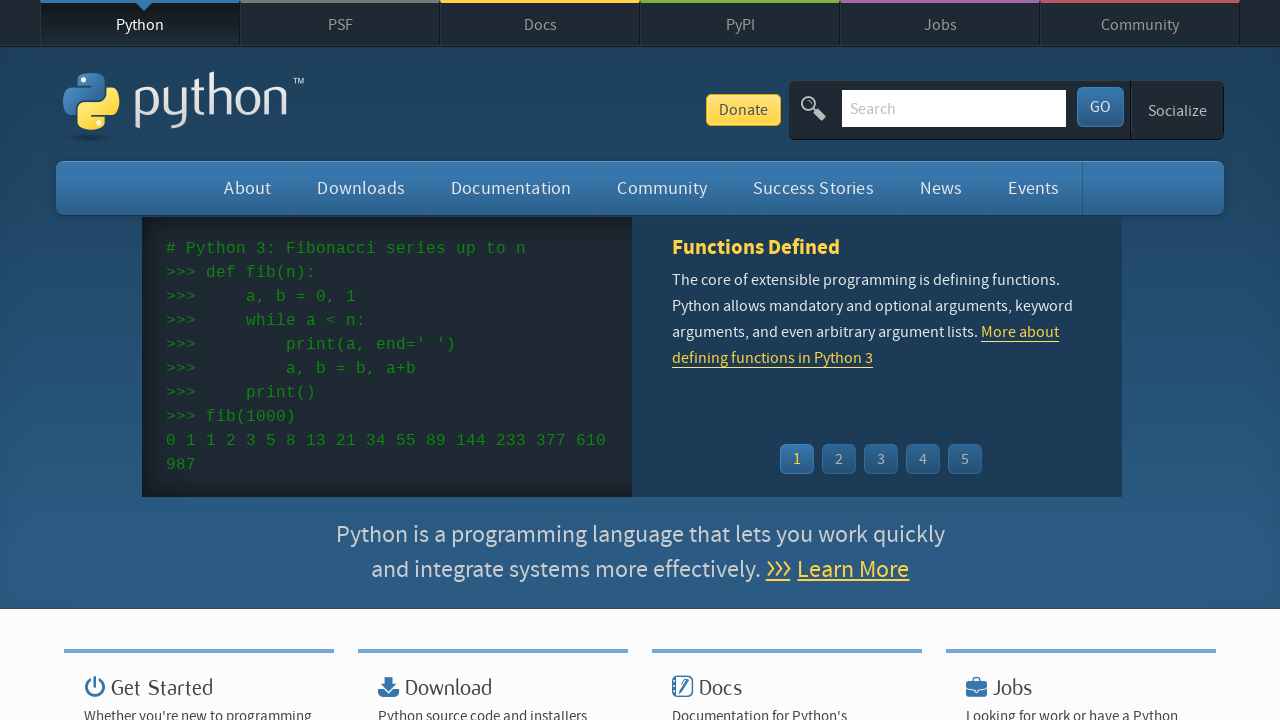